Tests radio button selection by clicking each radio button in sequence, then specifically selects Option 2

Starting URL: https://kristinek.github.io/site/examples/actions

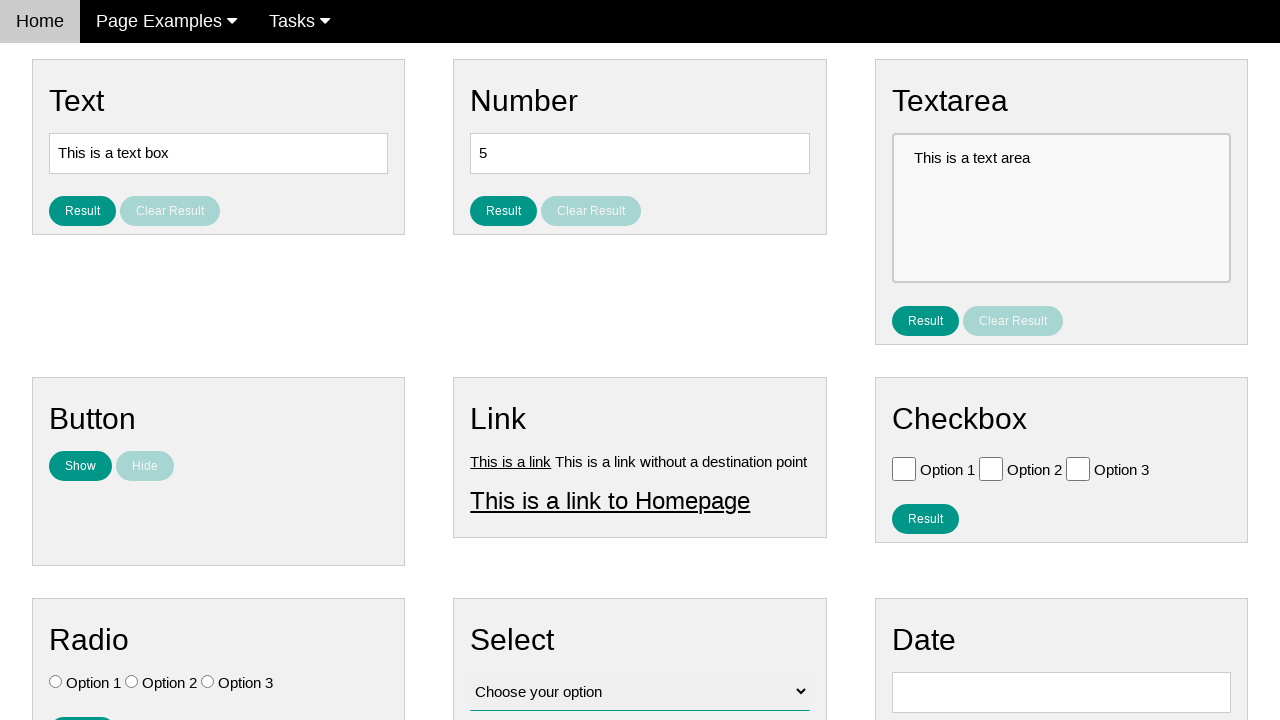

Navigated to radio button selection test page
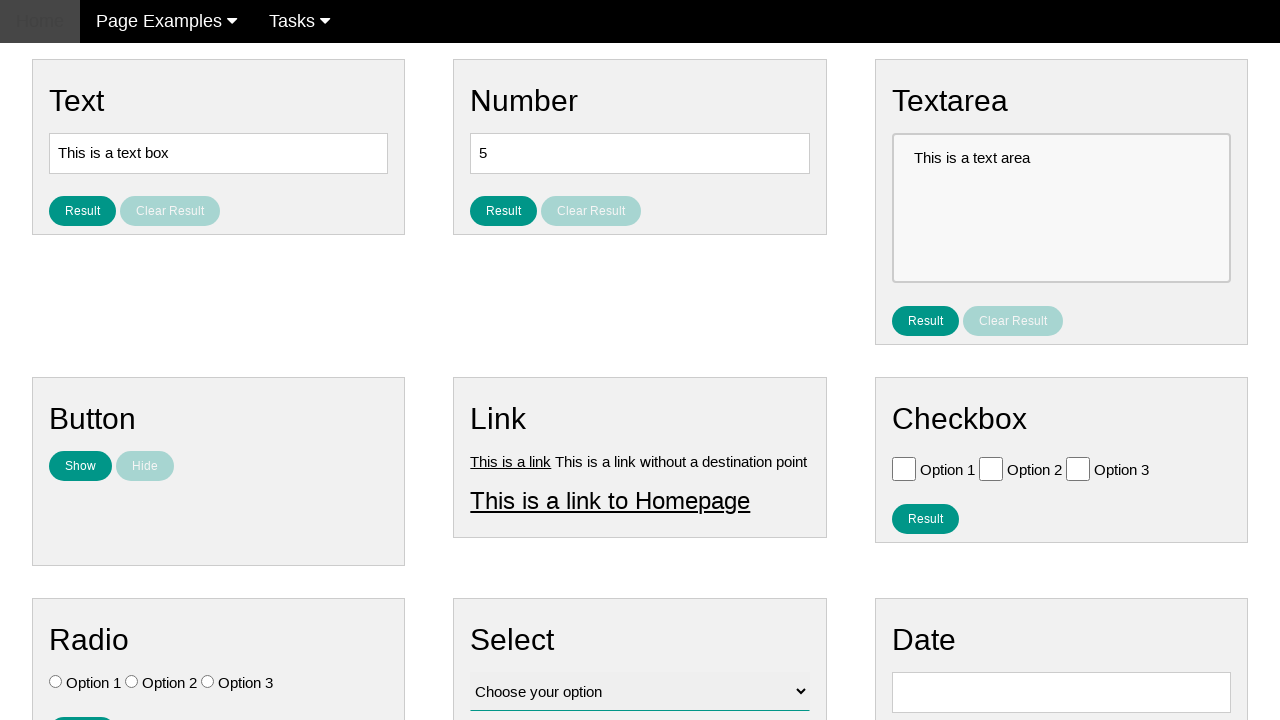

Located all radio button elements on the page
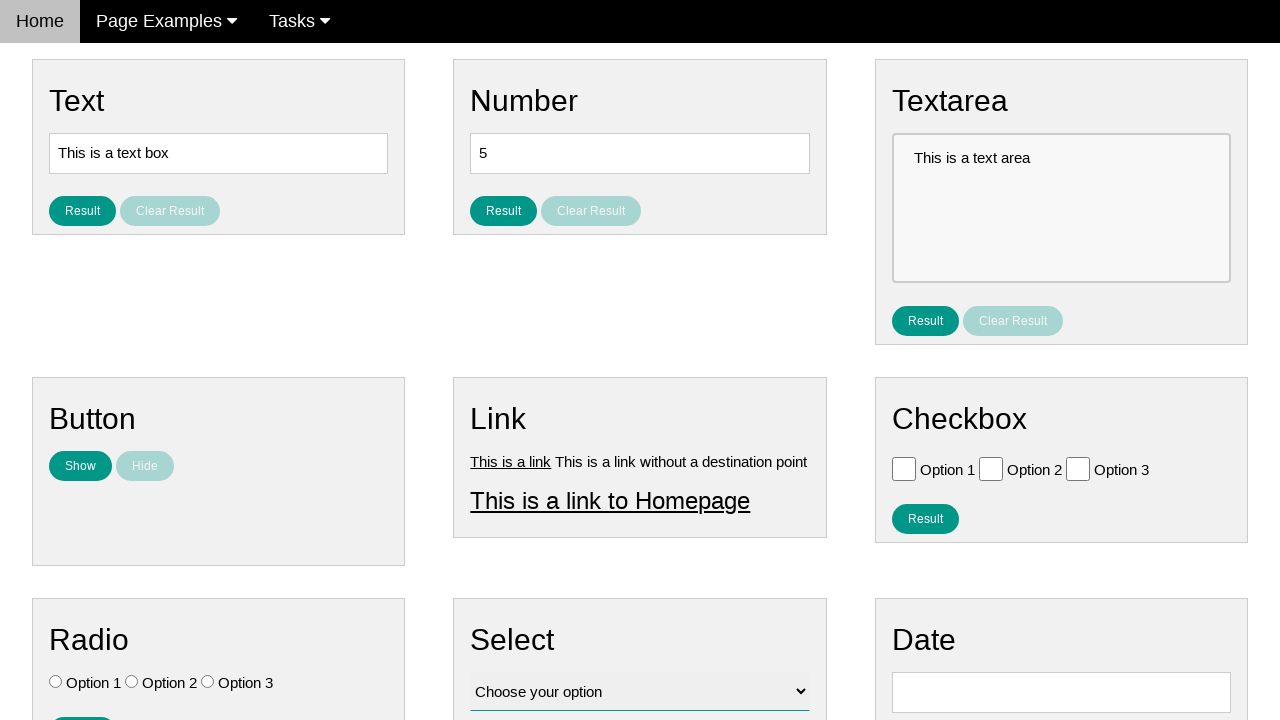

Found 3 radio buttons total
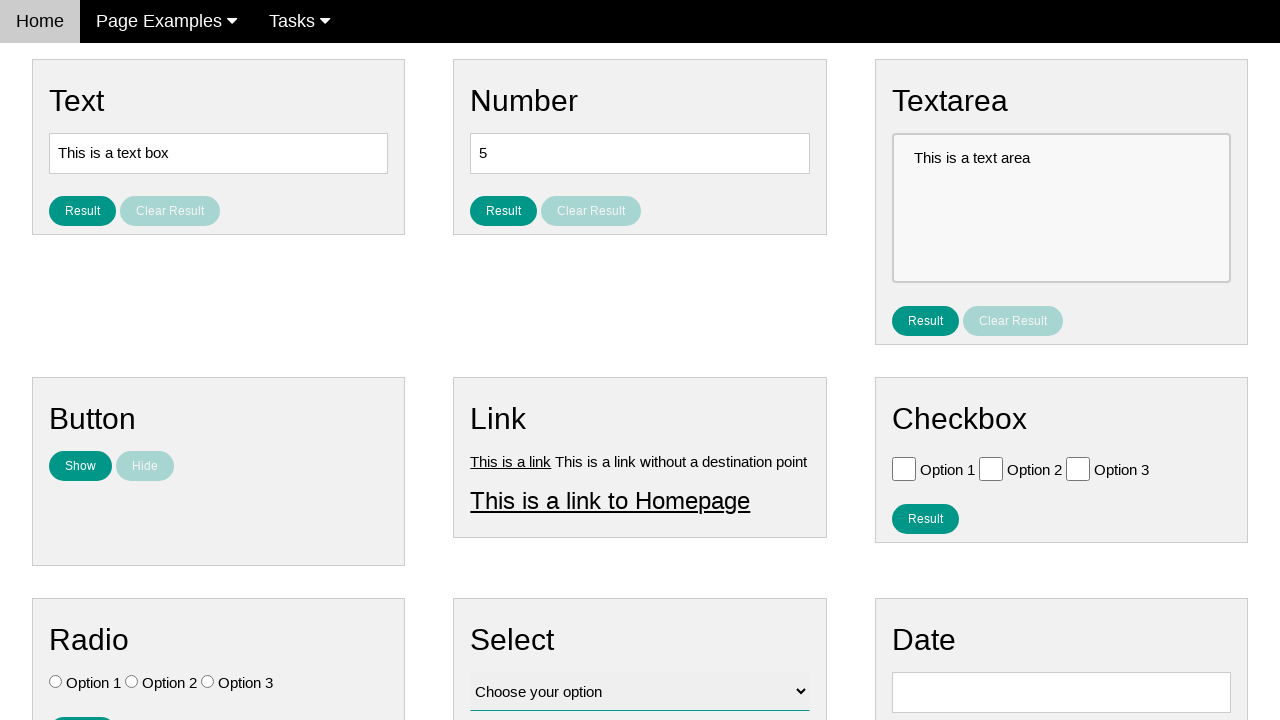

Clicked radio button 1 of 3 at (56, 682) on .w3-check[type='radio'] >> nth=0
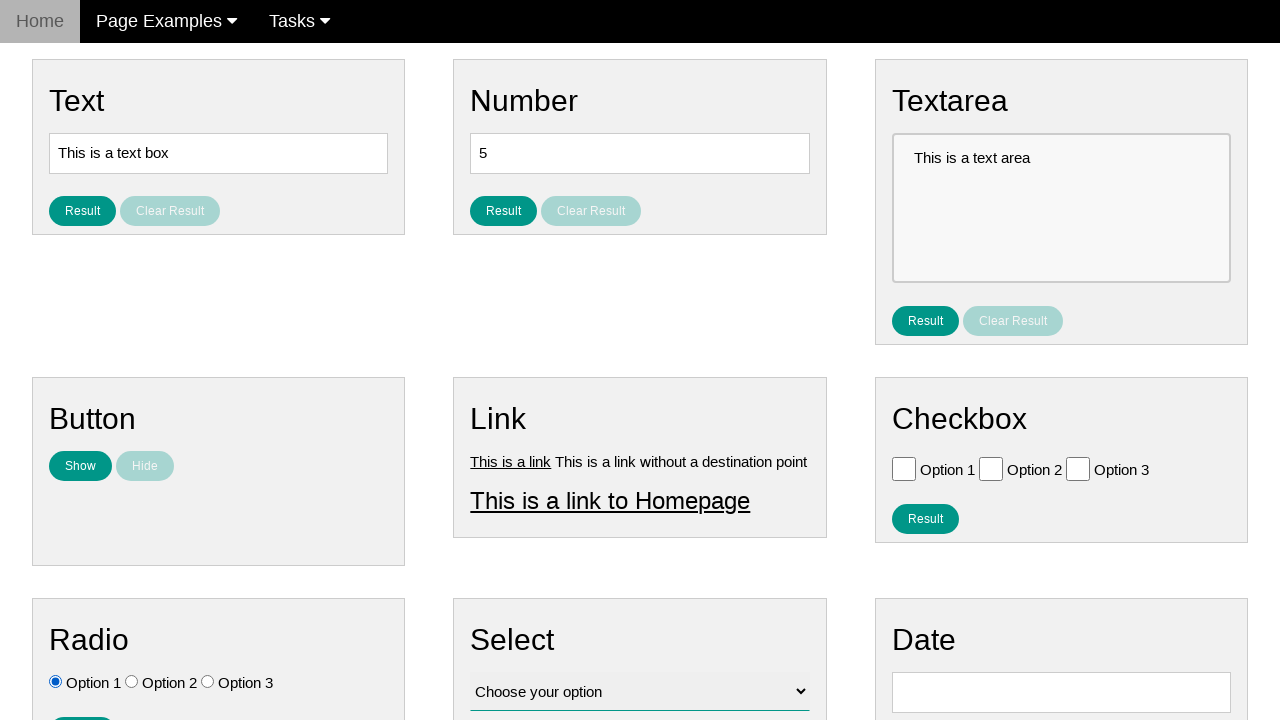

Clicked radio button 2 of 3 at (132, 682) on .w3-check[type='radio'] >> nth=1
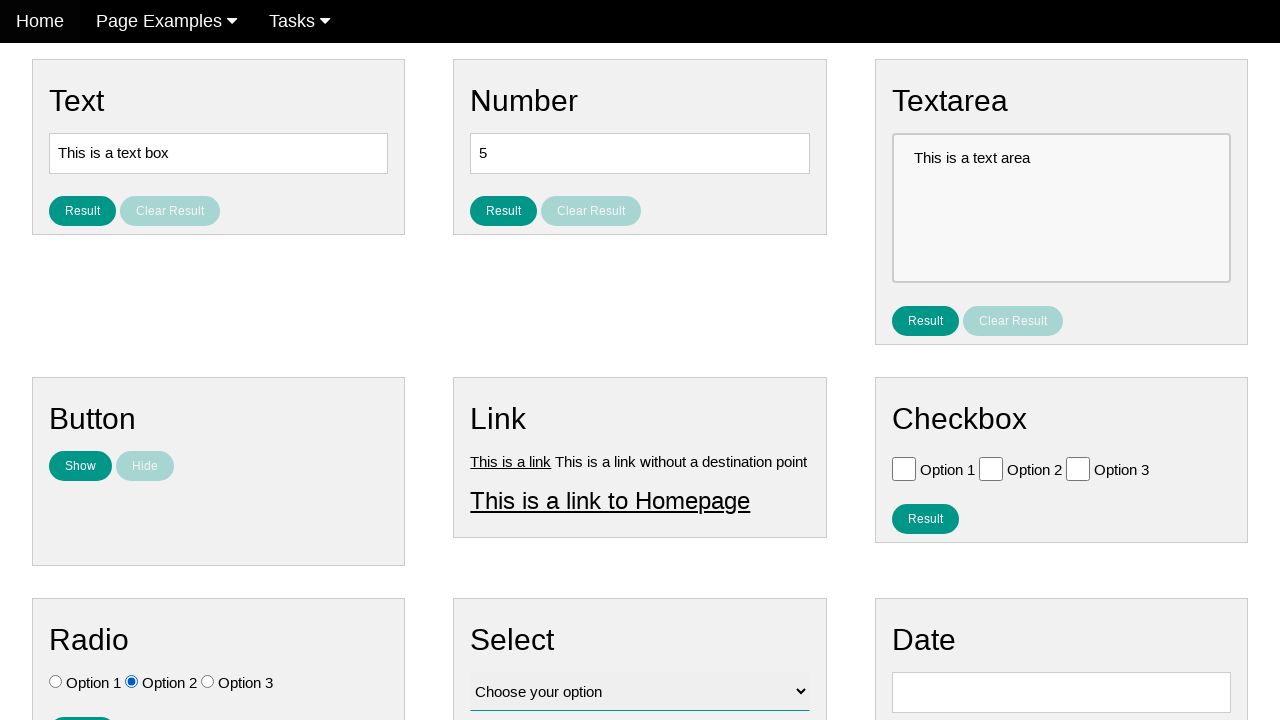

Clicked radio button 3 of 3 at (208, 682) on .w3-check[type='radio'] >> nth=2
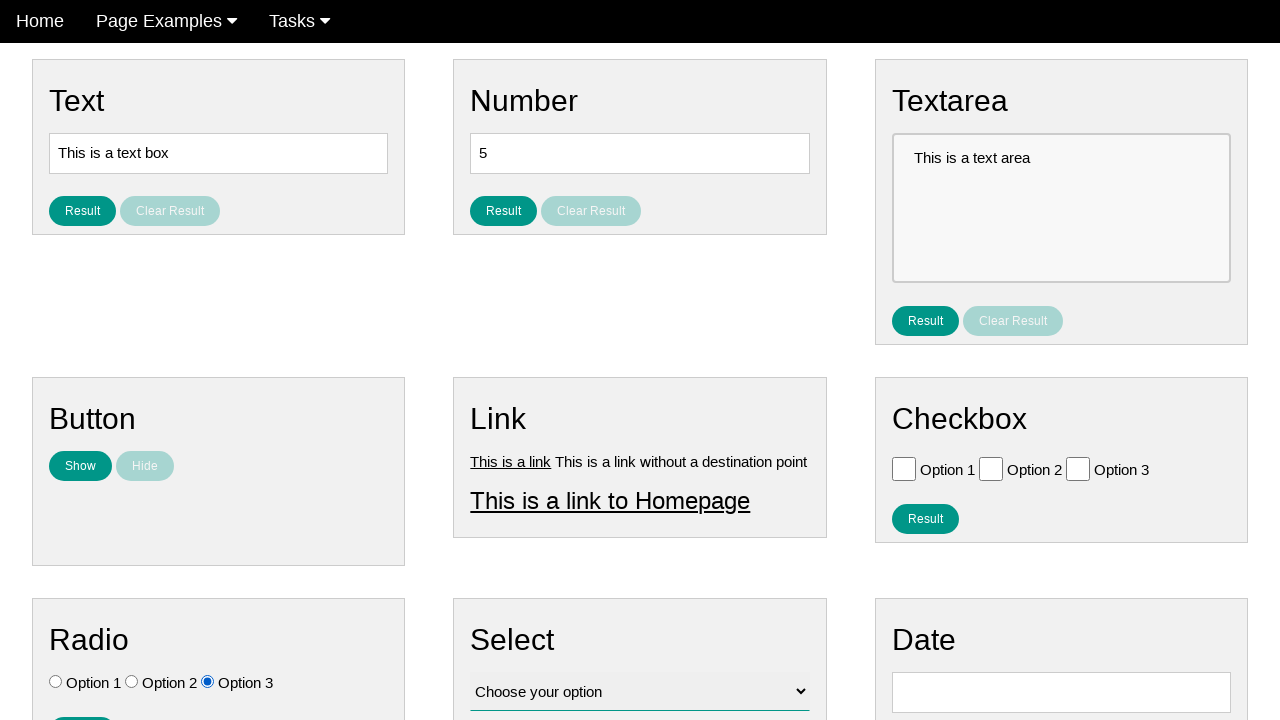

Clicked 'Option 2' radio button to select it at (132, 682) on .w3-check[value='Option 2'][type='radio']
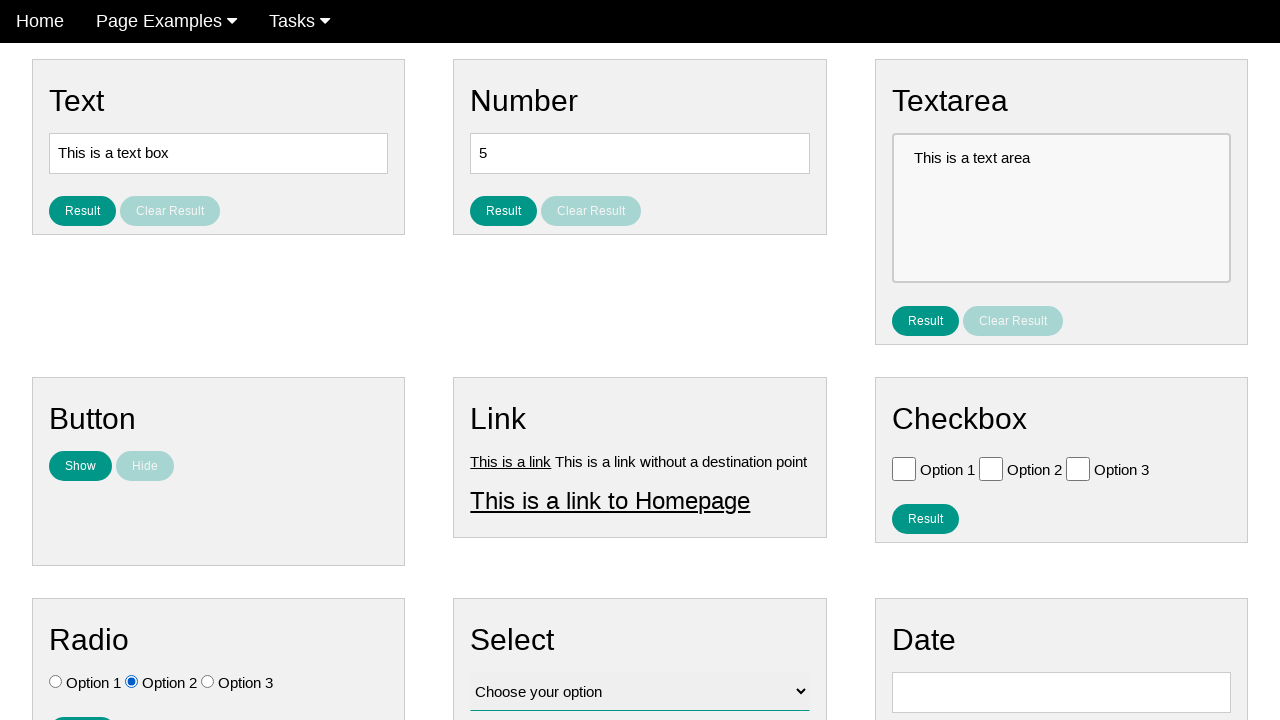

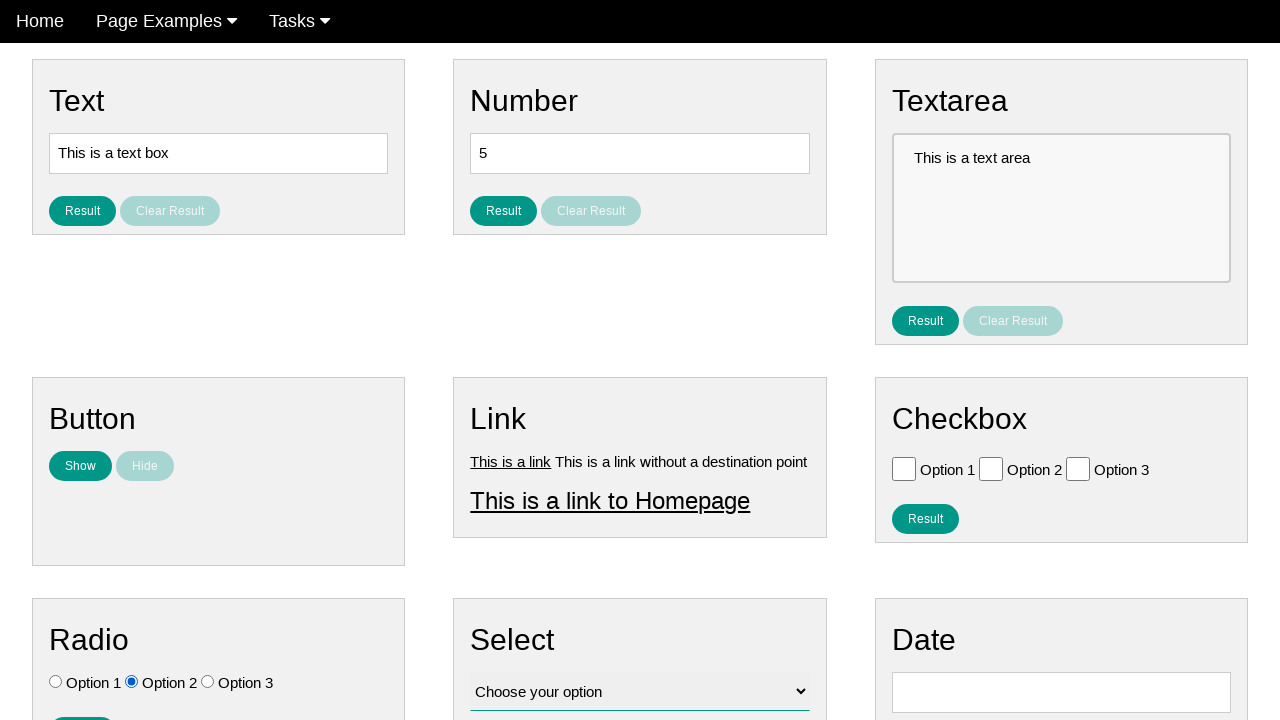